Tests the scope functionality by counting links in different sections of the page and opening links in the footer's first column in new tabs

Starting URL: https://rahulshettyacademy.com/AutomationPractice/

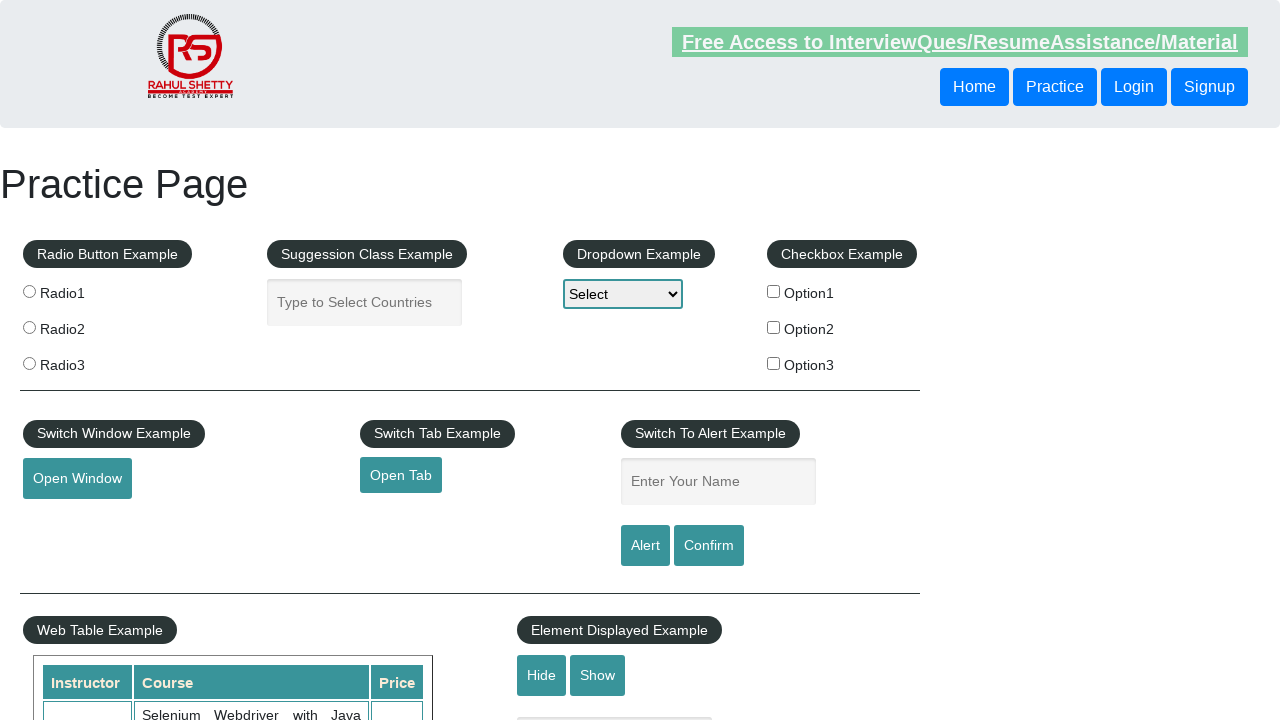

Counted total links on page
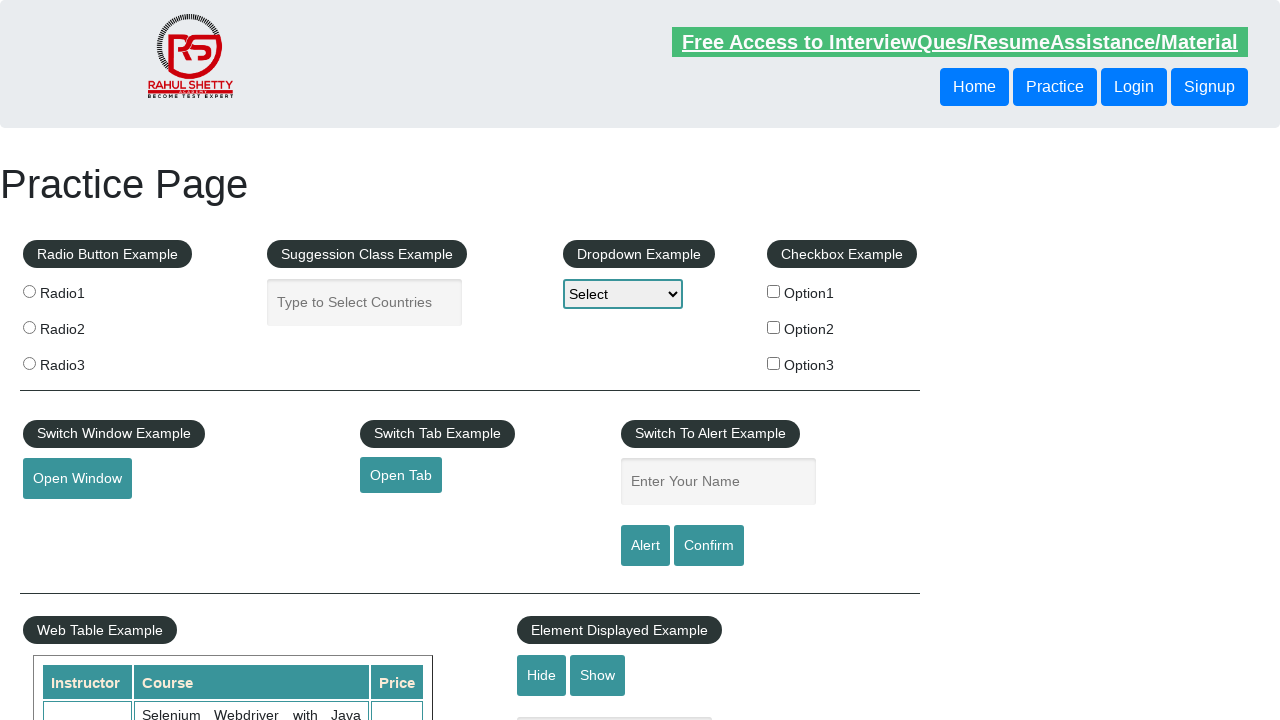

Located footer section
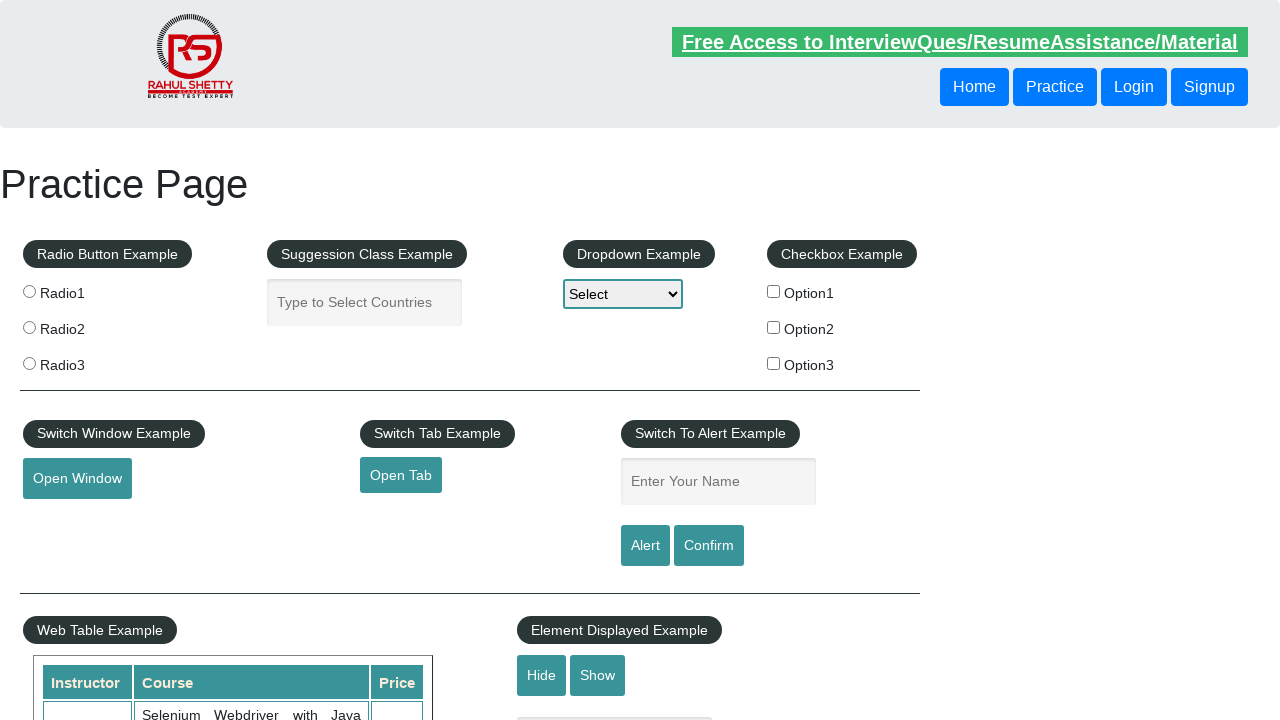

Counted 20 links in footer section
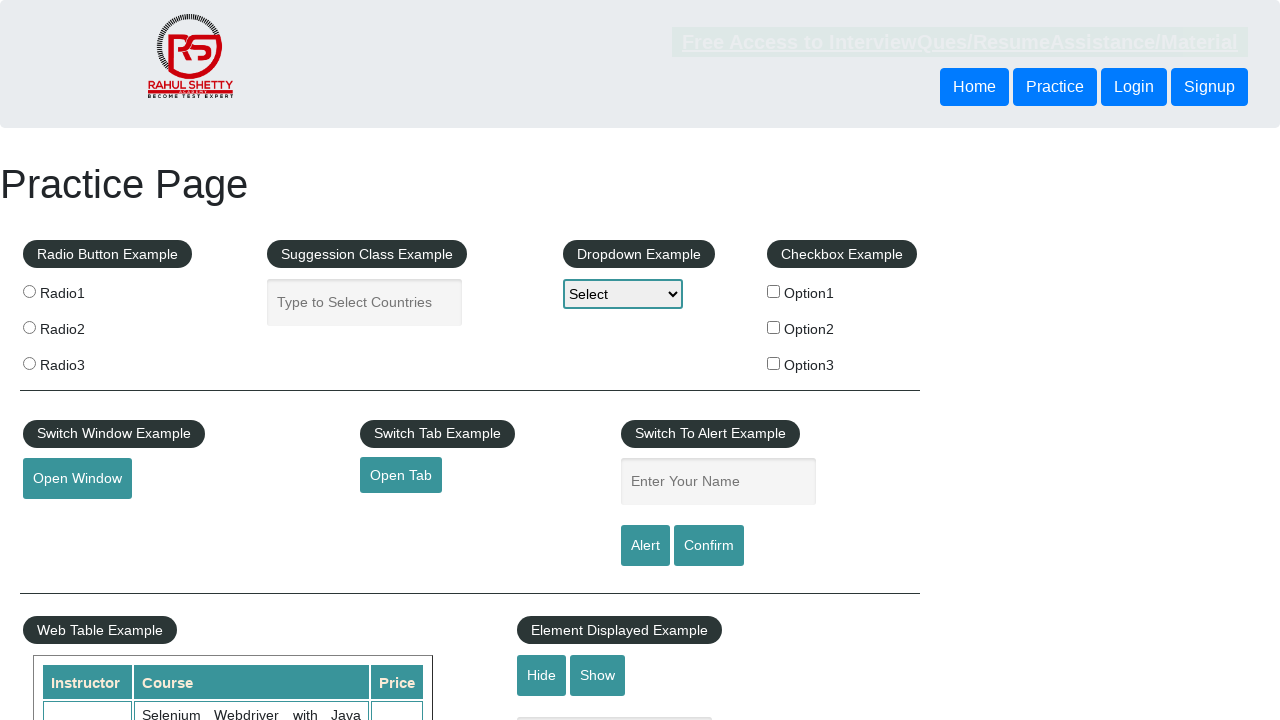

Located first column of footer
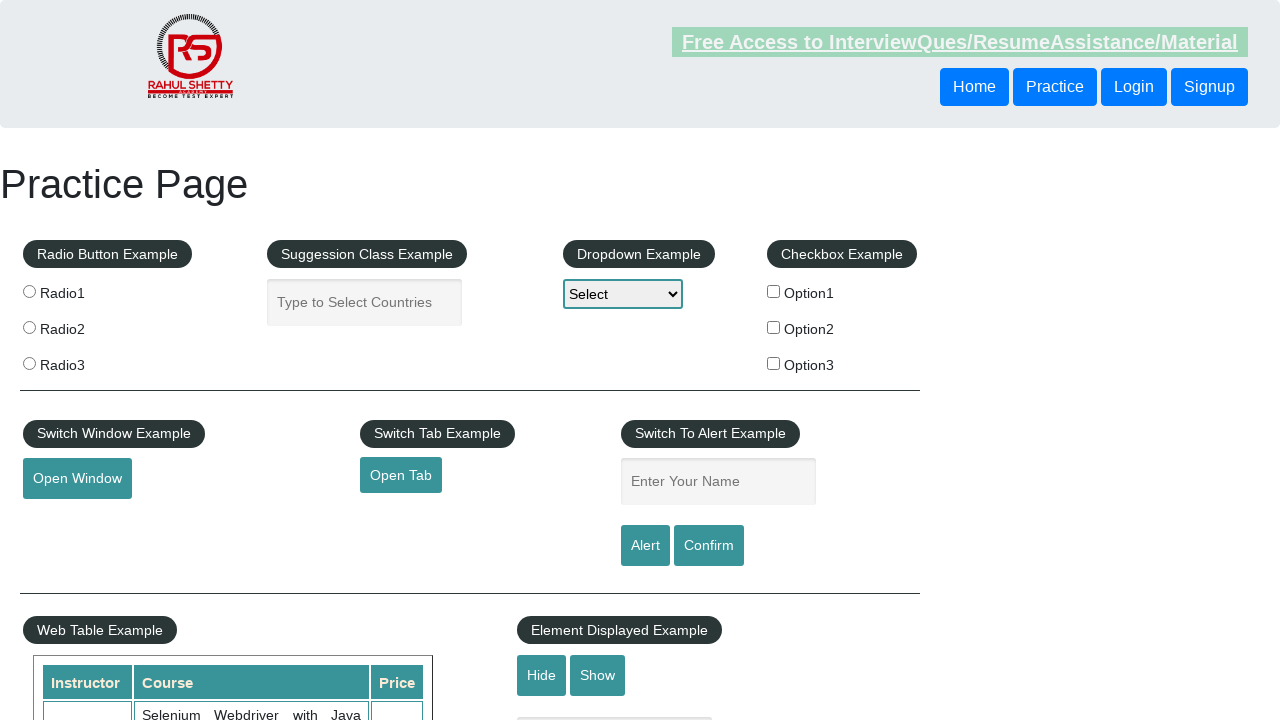

Counted 5 links in first column
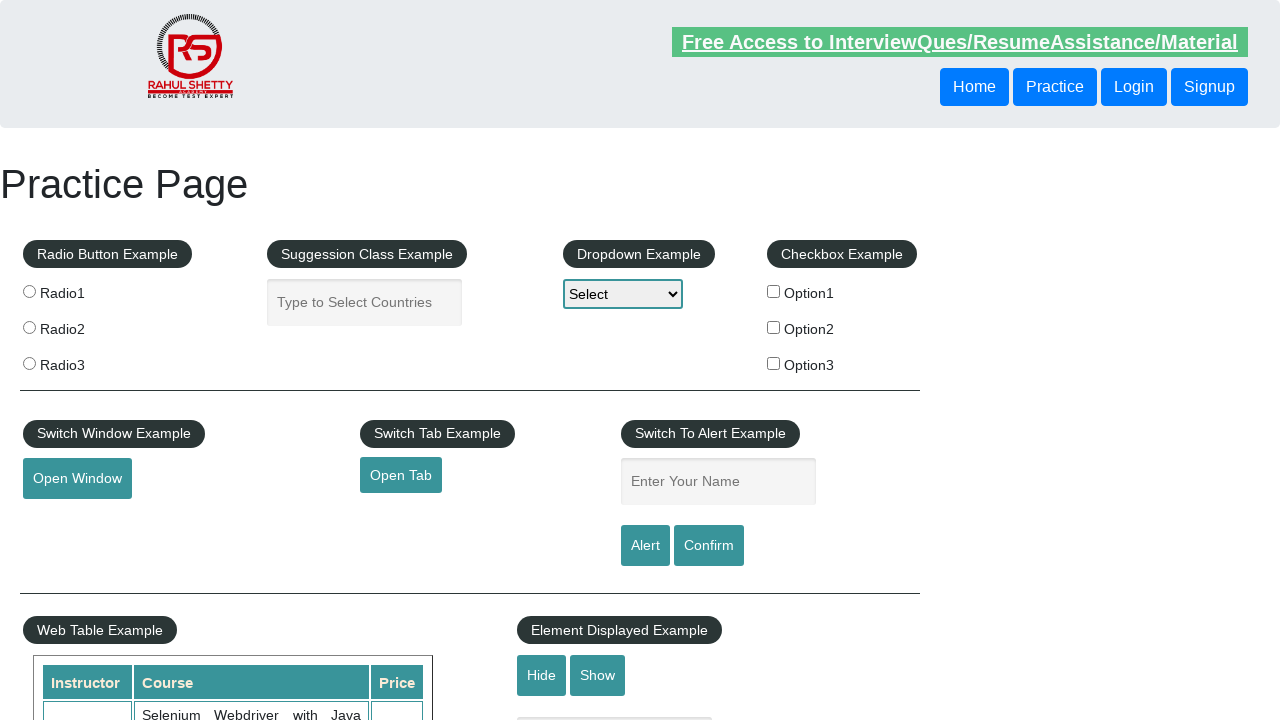

Opened link 1 from first column in new tab using Ctrl+click at (68, 520) on #gf-BIG >> xpath=//table/tbody/tr/td[1]/ul >> a >> nth=1
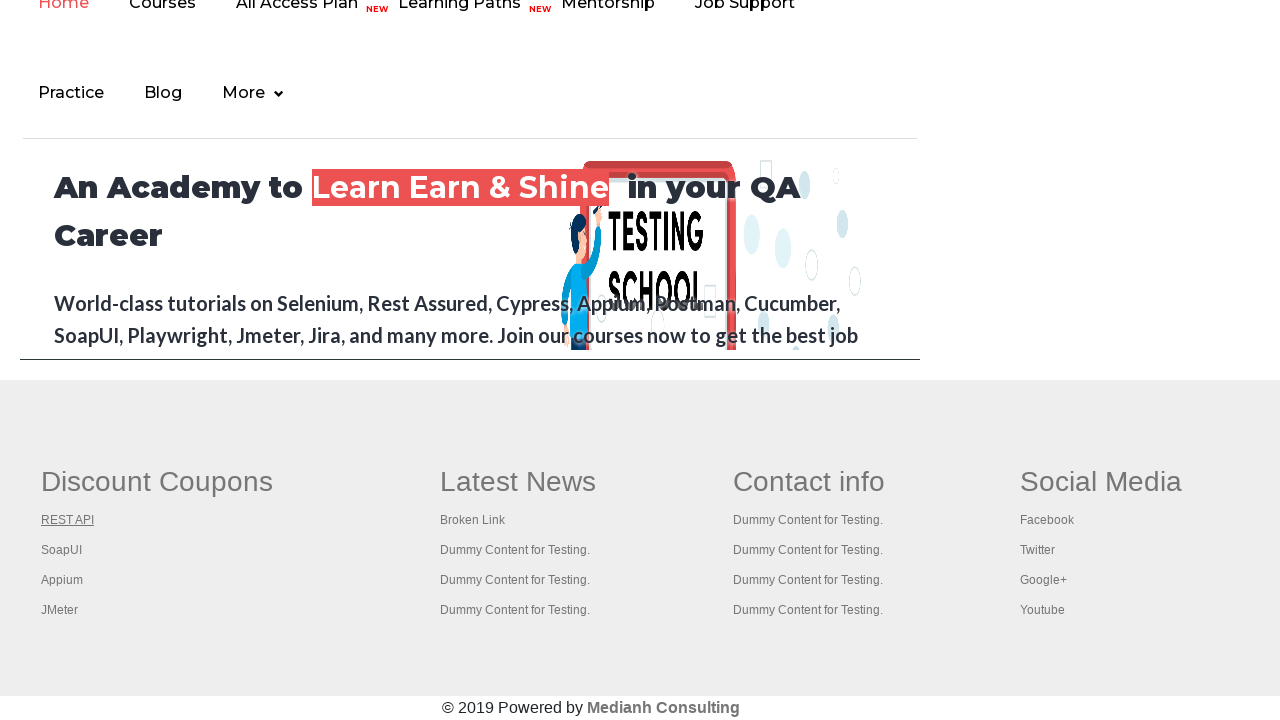

Waited 1 second before clicking next link
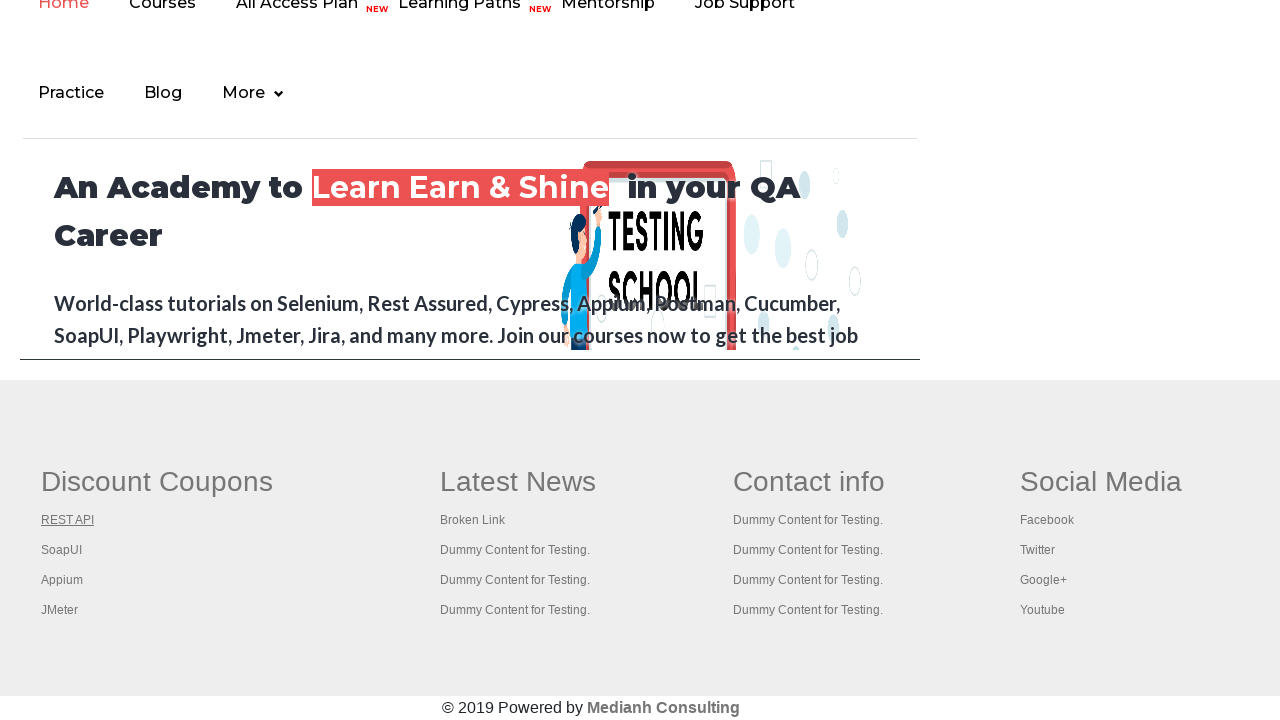

Opened link 2 from first column in new tab using Ctrl+click at (62, 550) on #gf-BIG >> xpath=//table/tbody/tr/td[1]/ul >> a >> nth=2
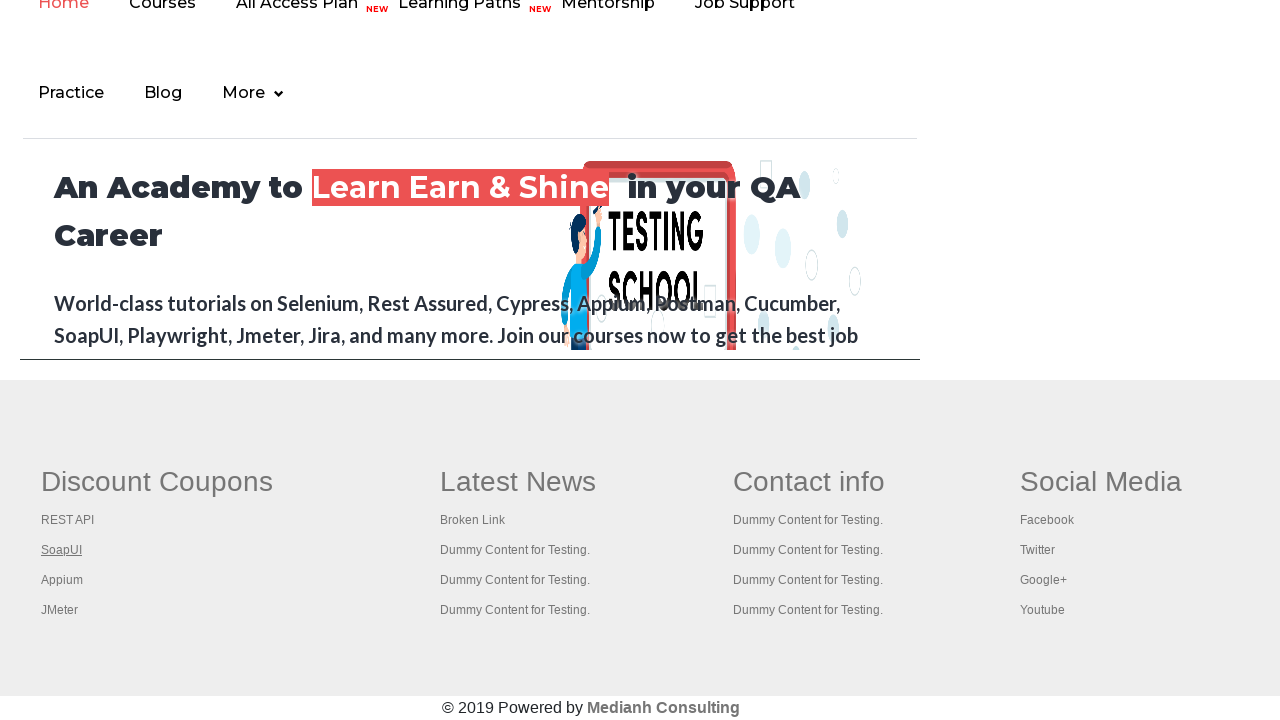

Waited 1 second before clicking next link
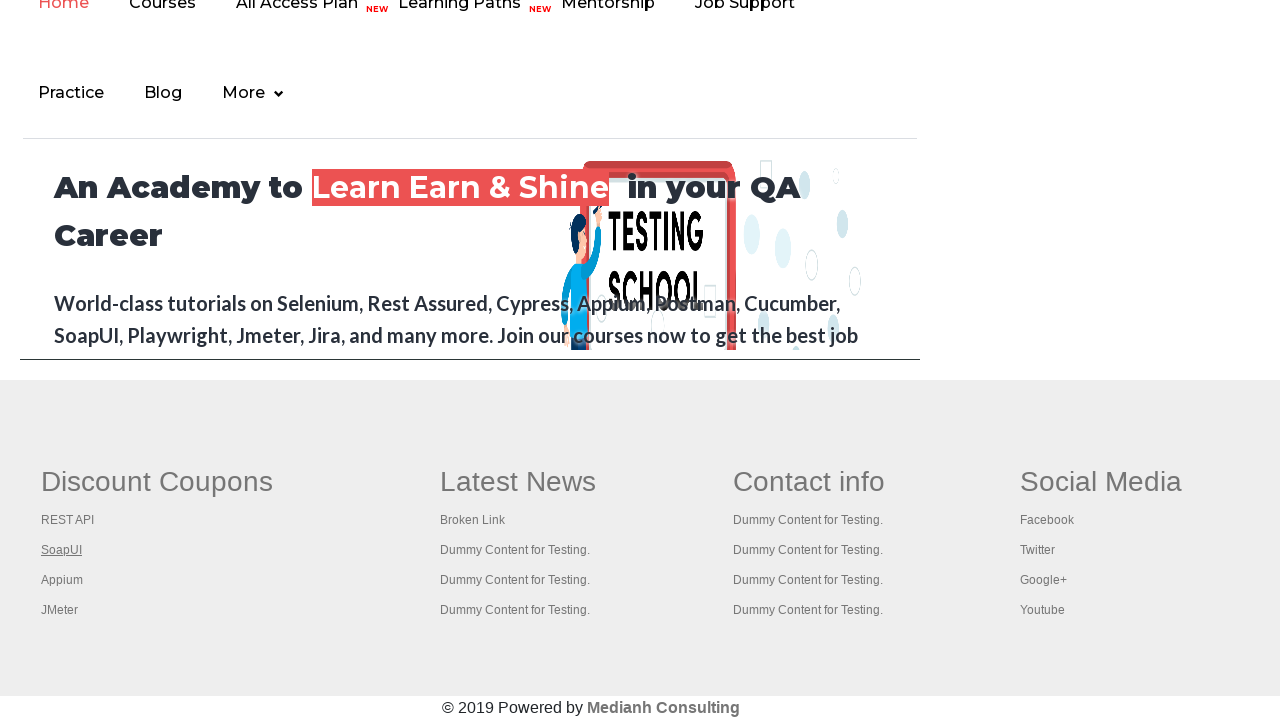

Opened link 3 from first column in new tab using Ctrl+click at (62, 580) on #gf-BIG >> xpath=//table/tbody/tr/td[1]/ul >> a >> nth=3
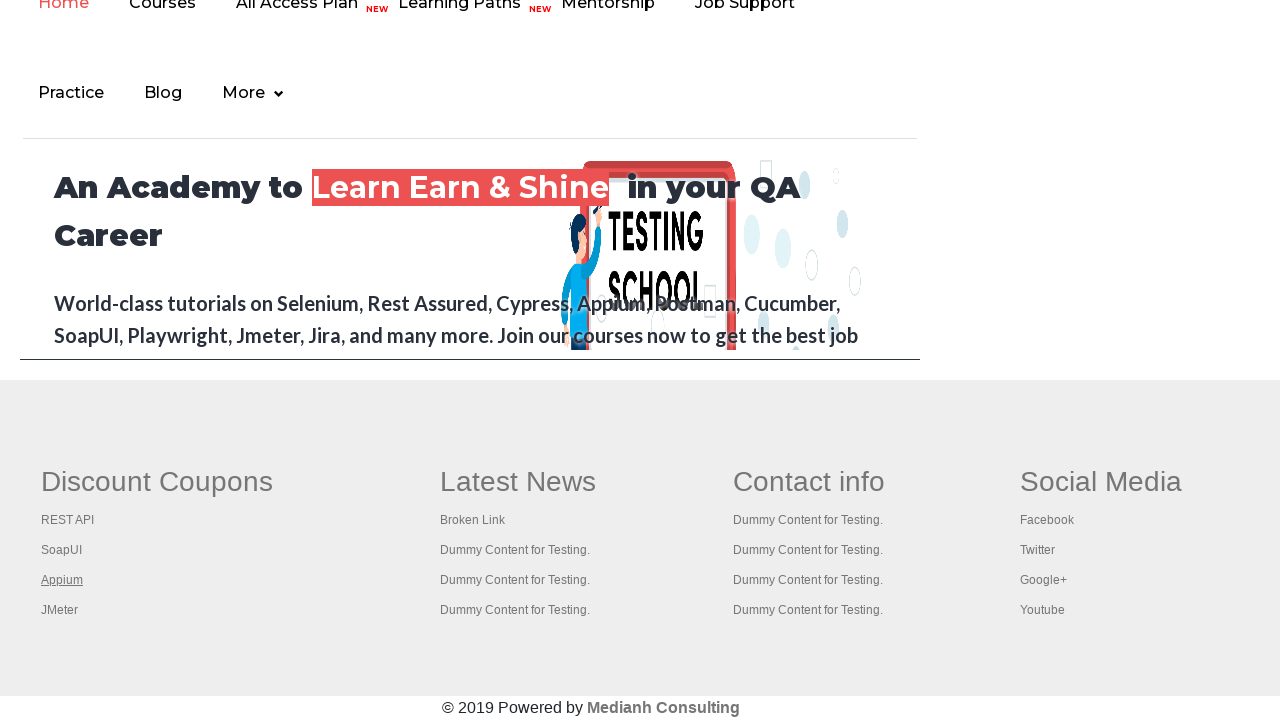

Waited 1 second before clicking next link
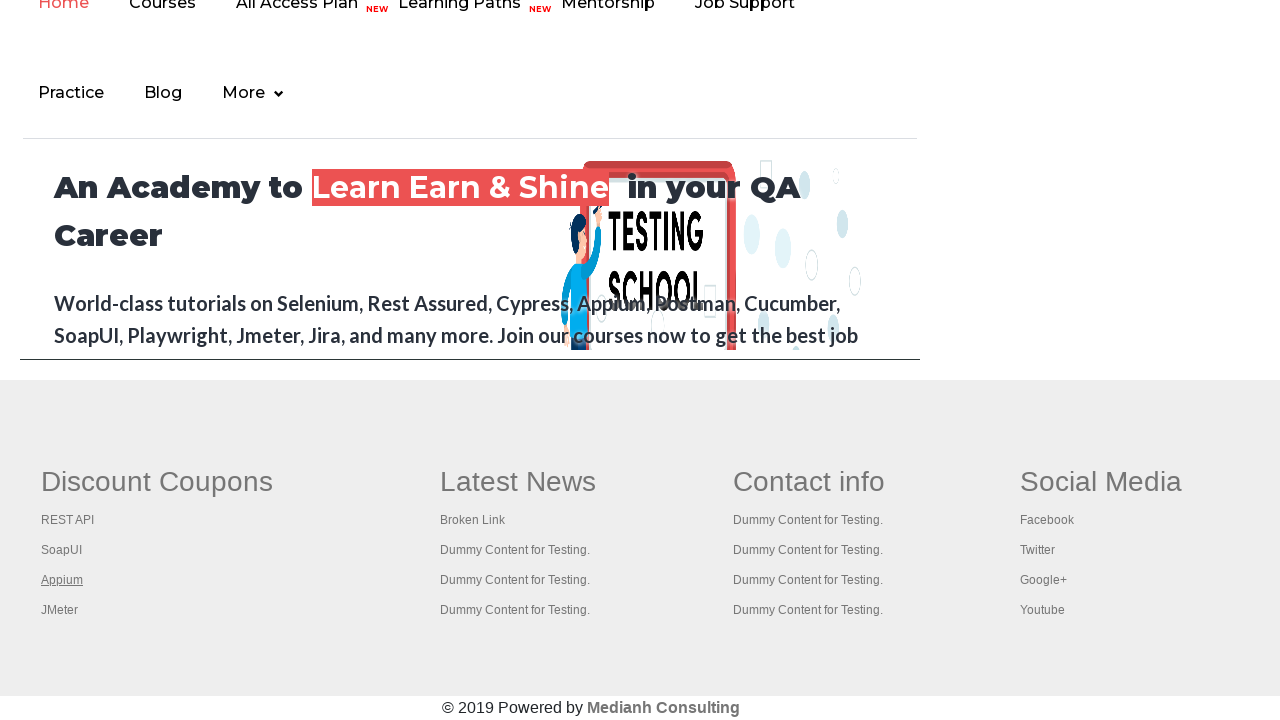

Opened link 4 from first column in new tab using Ctrl+click at (60, 610) on #gf-BIG >> xpath=//table/tbody/tr/td[1]/ul >> a >> nth=4
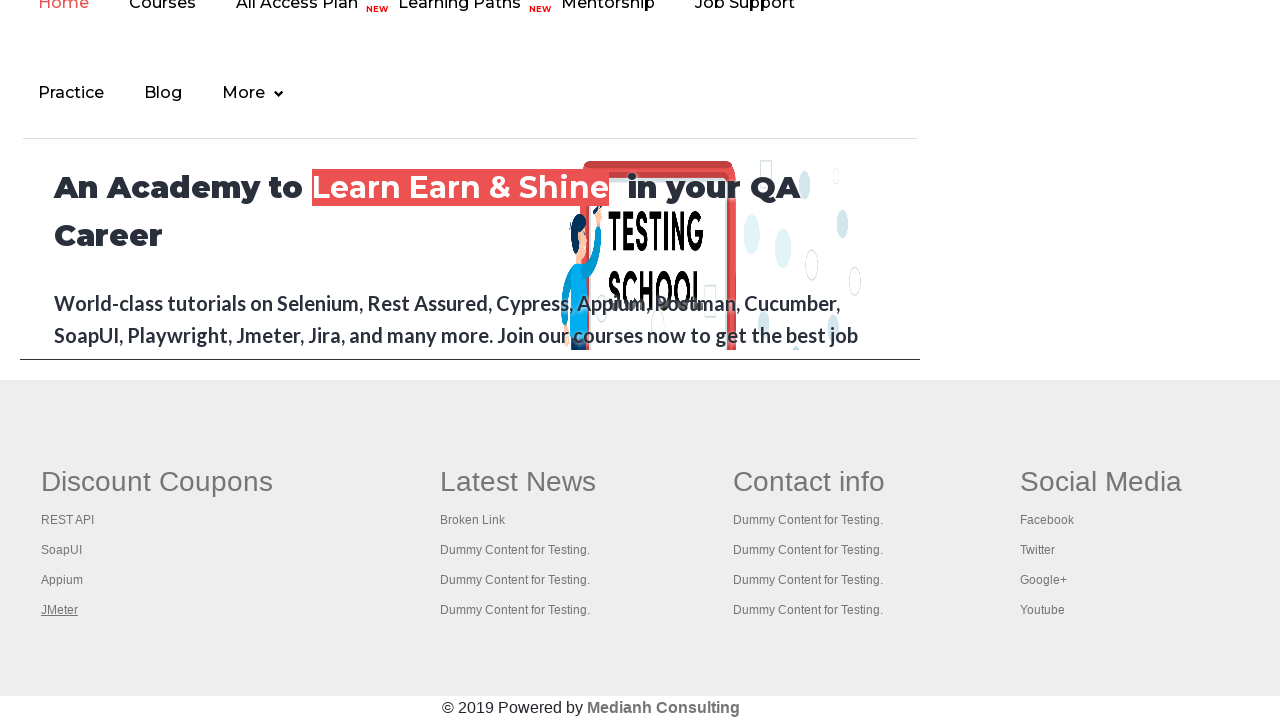

Waited 1 second before clicking next link
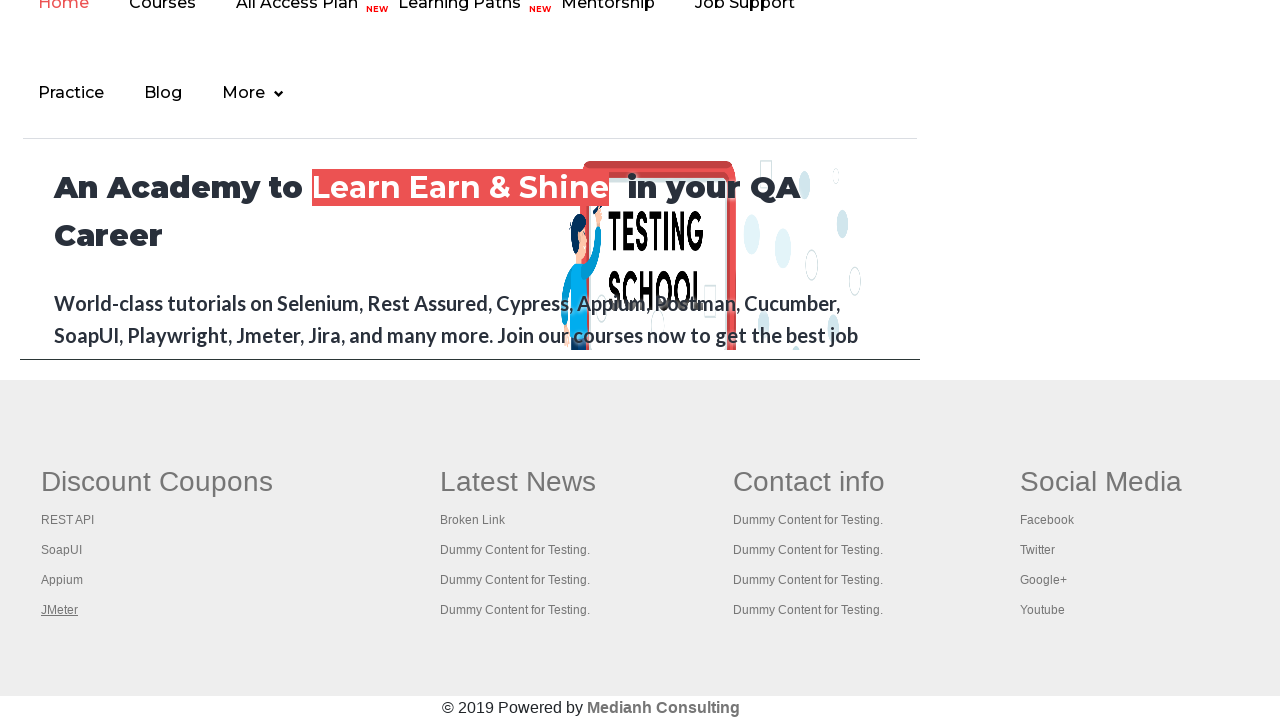

Retrieved all open pages/tabs (5 total)
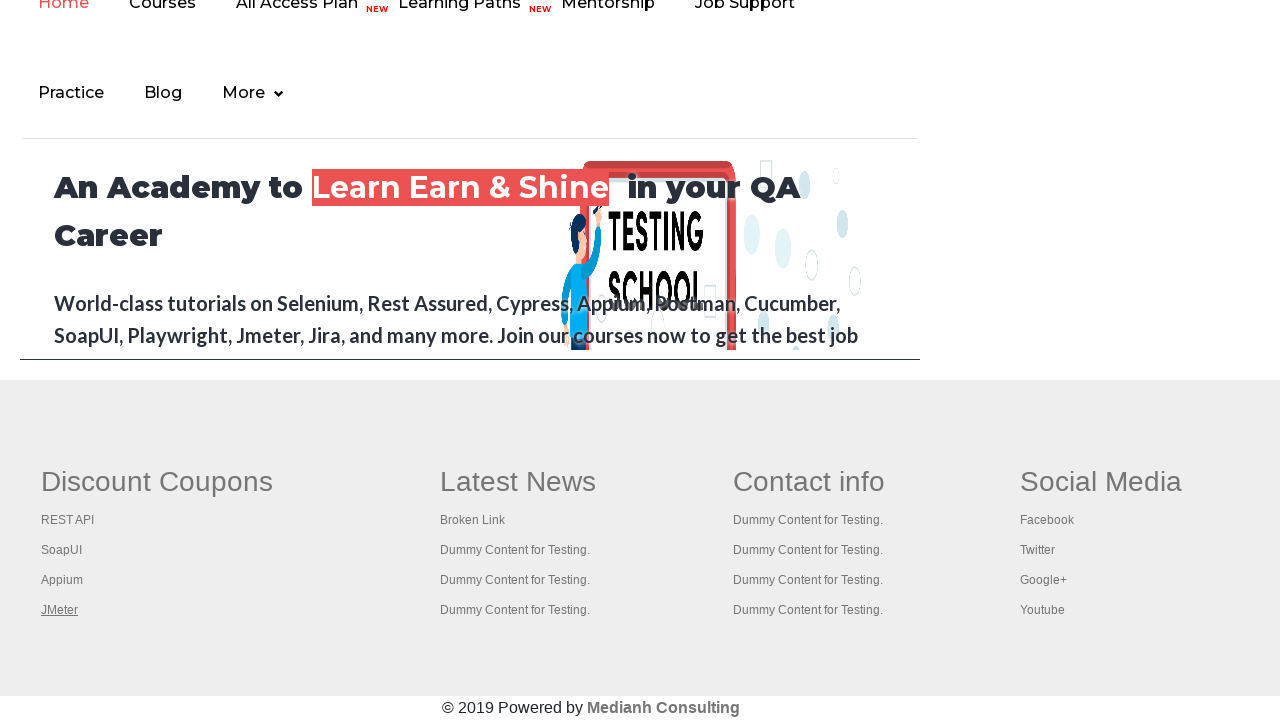

Printed titles of all 5 open pages
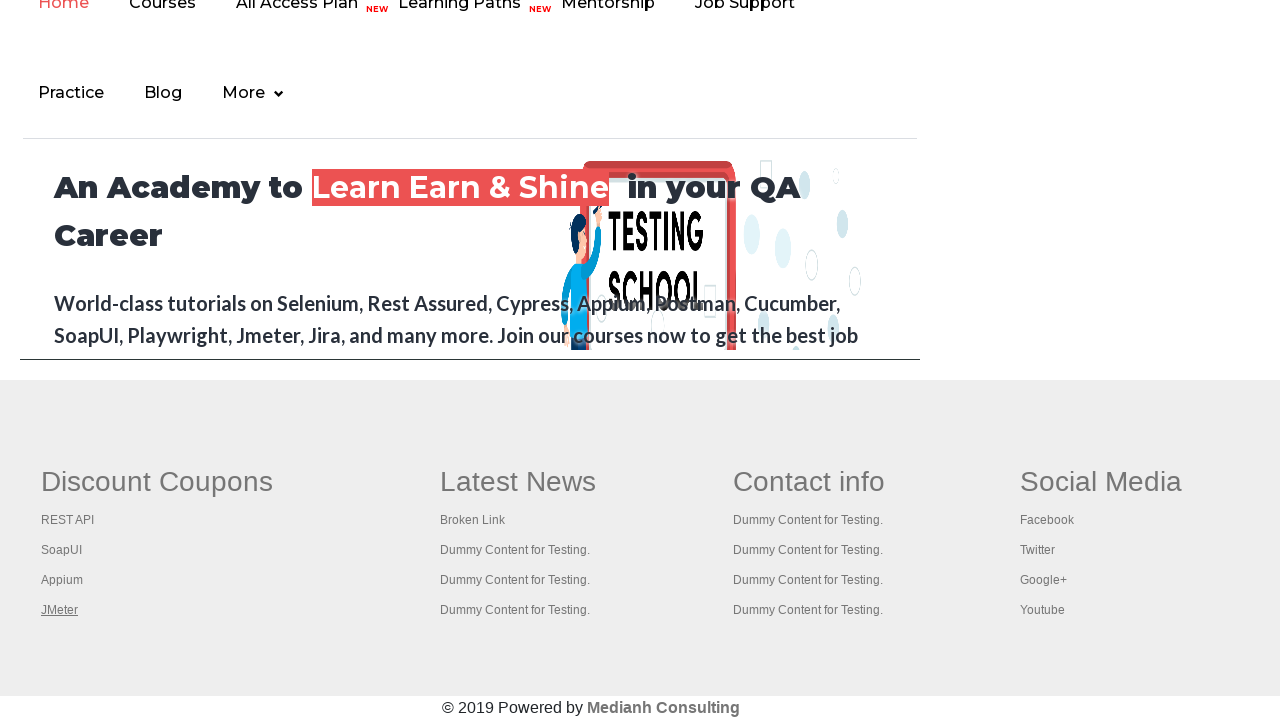

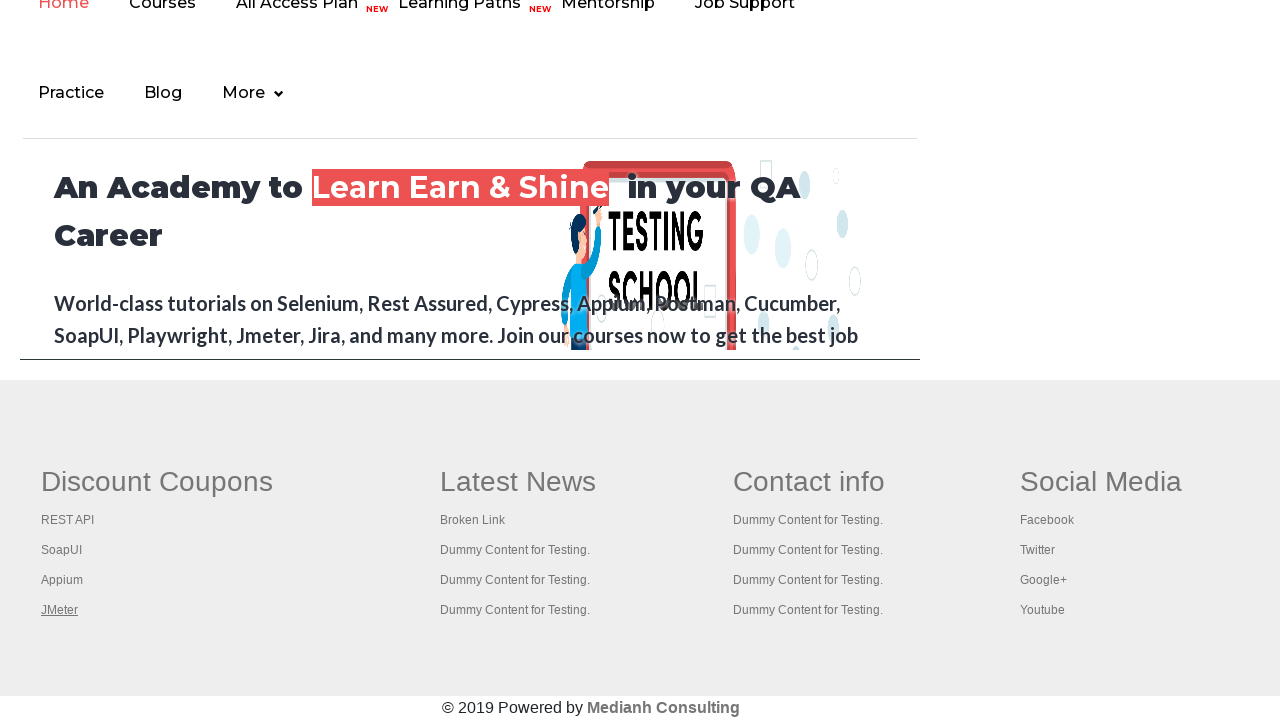